Verifies that the current URL matches the expected URL

Starting URL: https://opensource-demo.orangehrmlive.com/web/index.php/auth/login

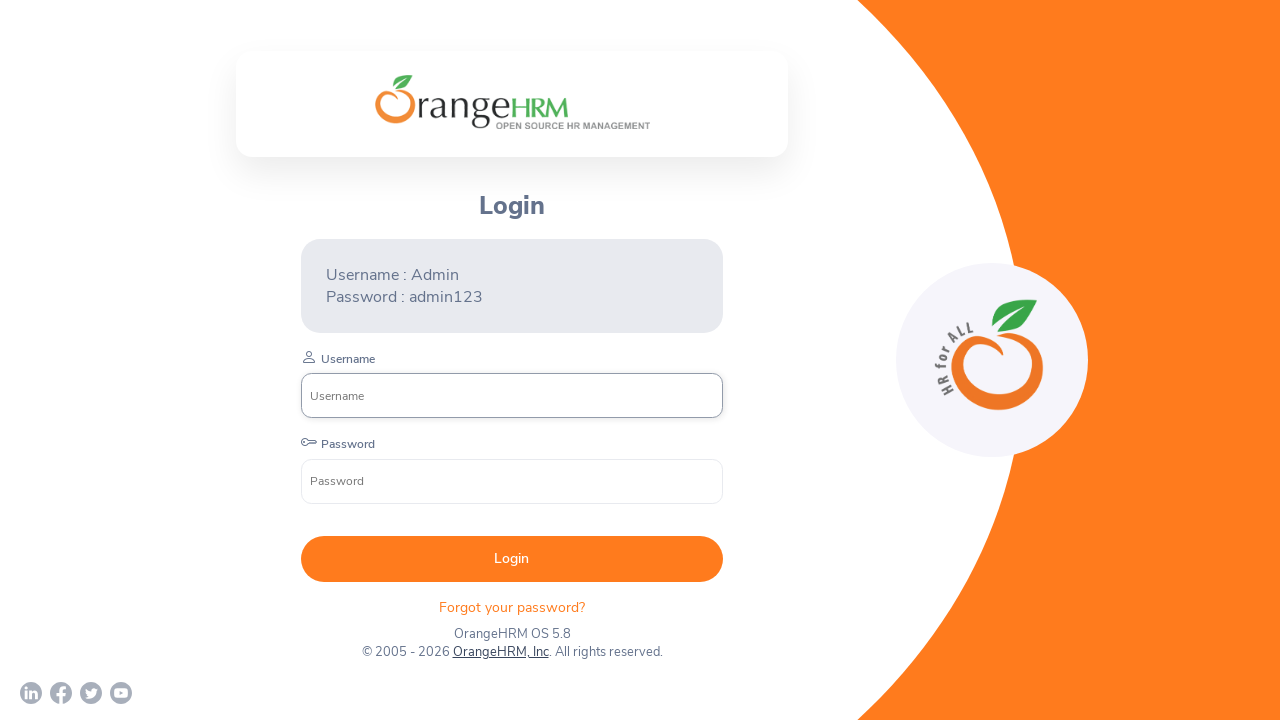

Retrieved current URL from page
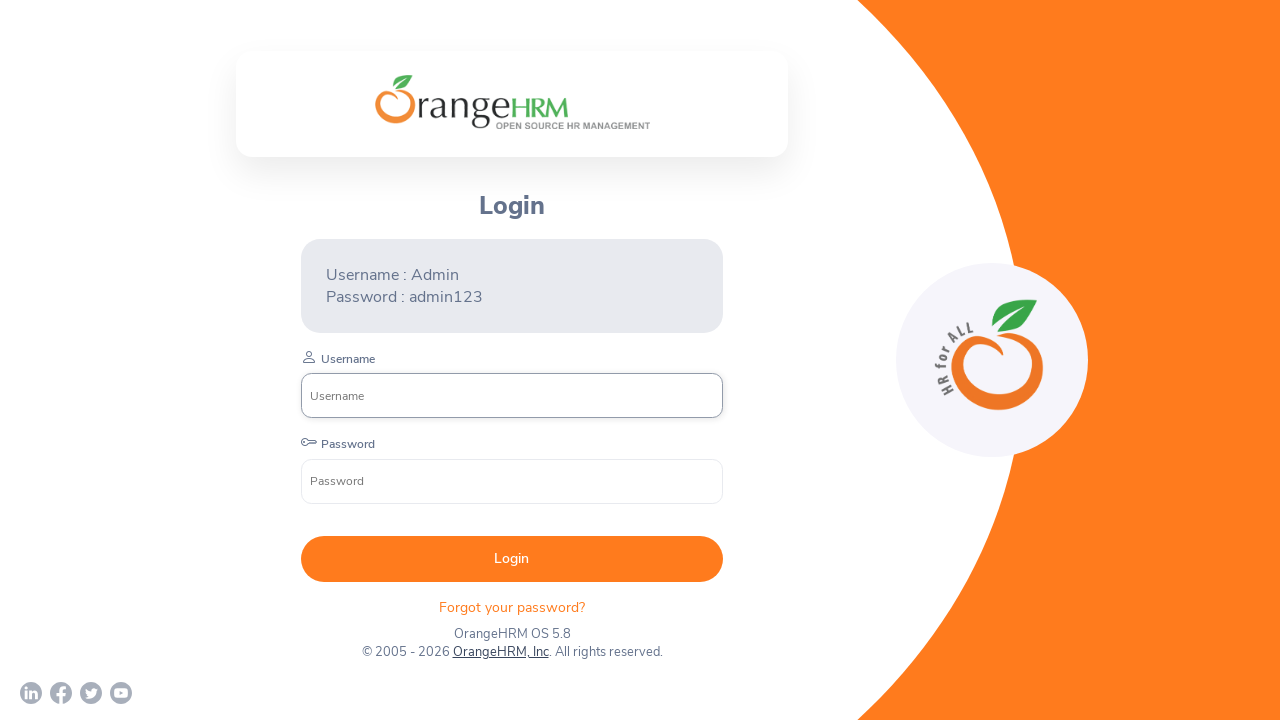

Verified current URL matches expected login page URL
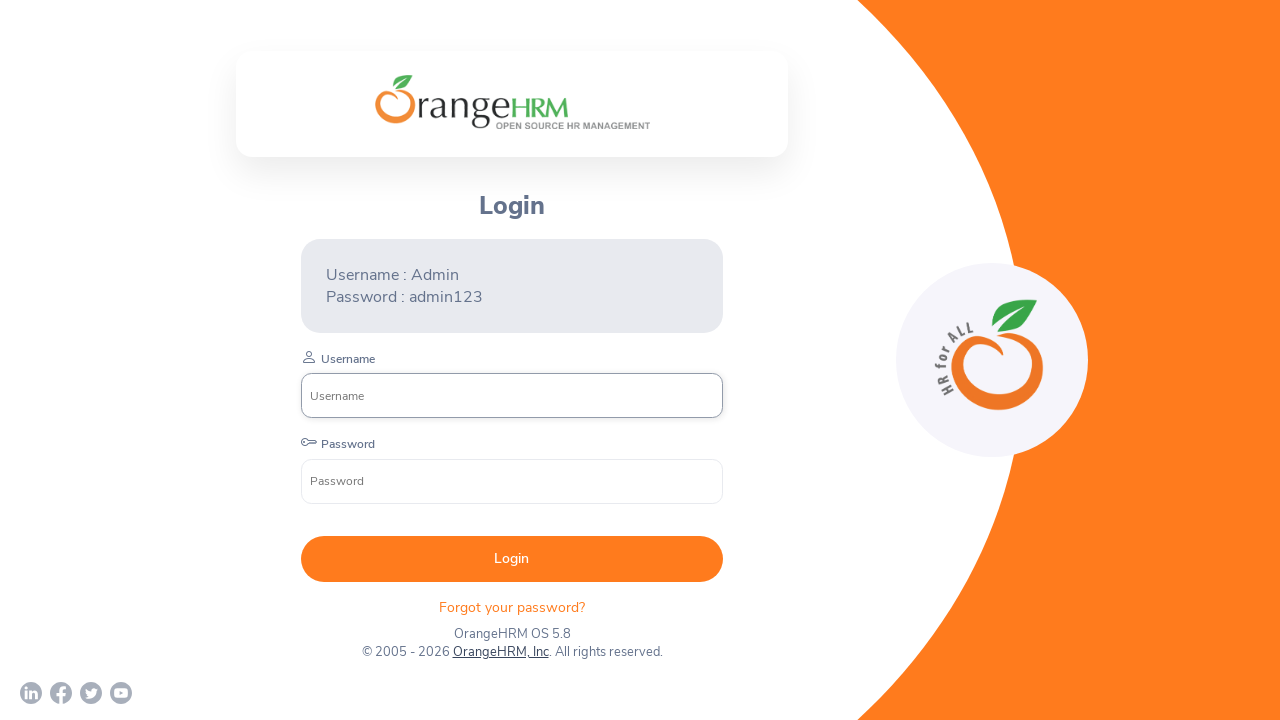

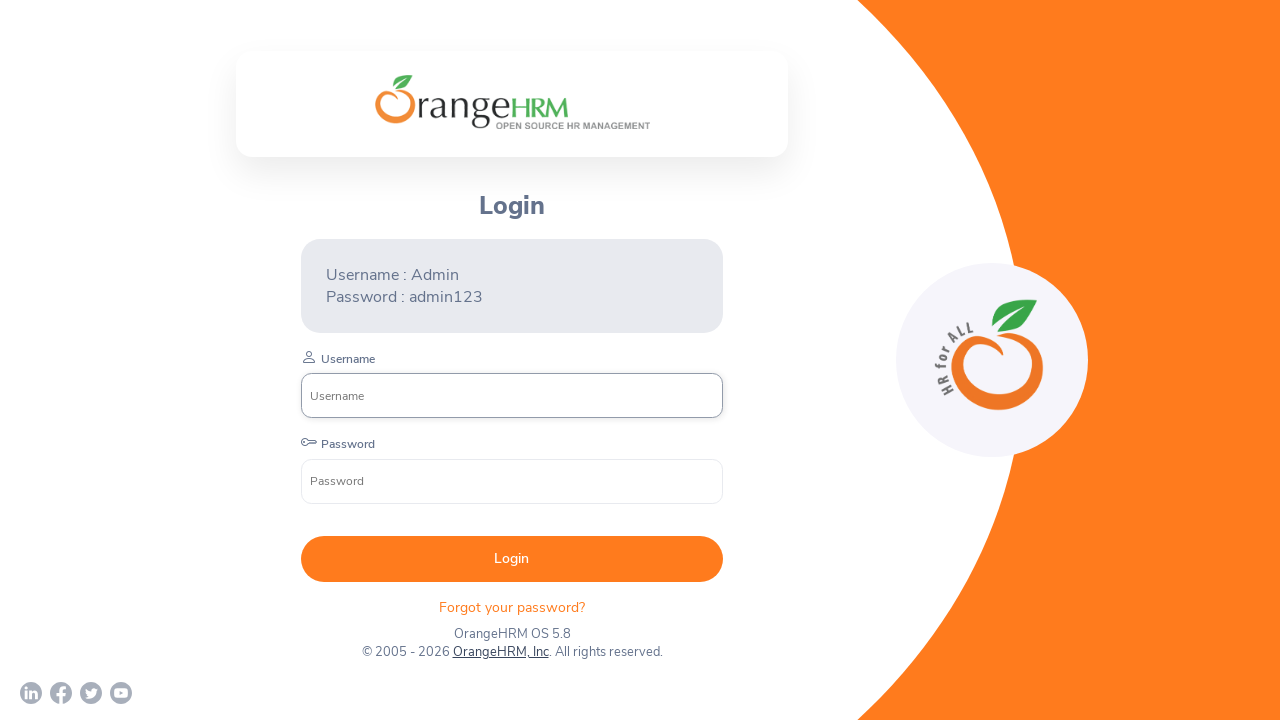